Tests double-click functionality on the W3Schools tryit page by switching to the iframe containing the demo and performing a double-click action on the target button element.

Starting URL: https://www.w3schools.com/tags/tryit.asp?filename=tryhtml5_ev_ondblclick3

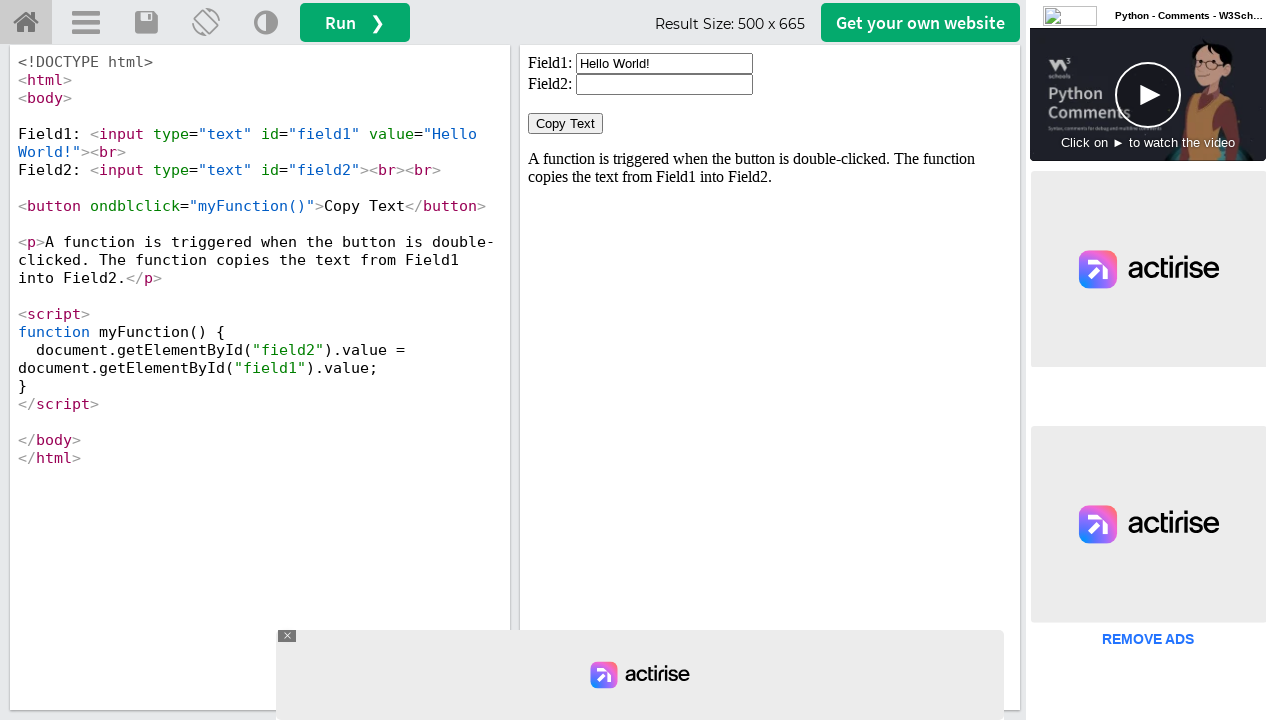

Waited for iframe#iframeResult to load
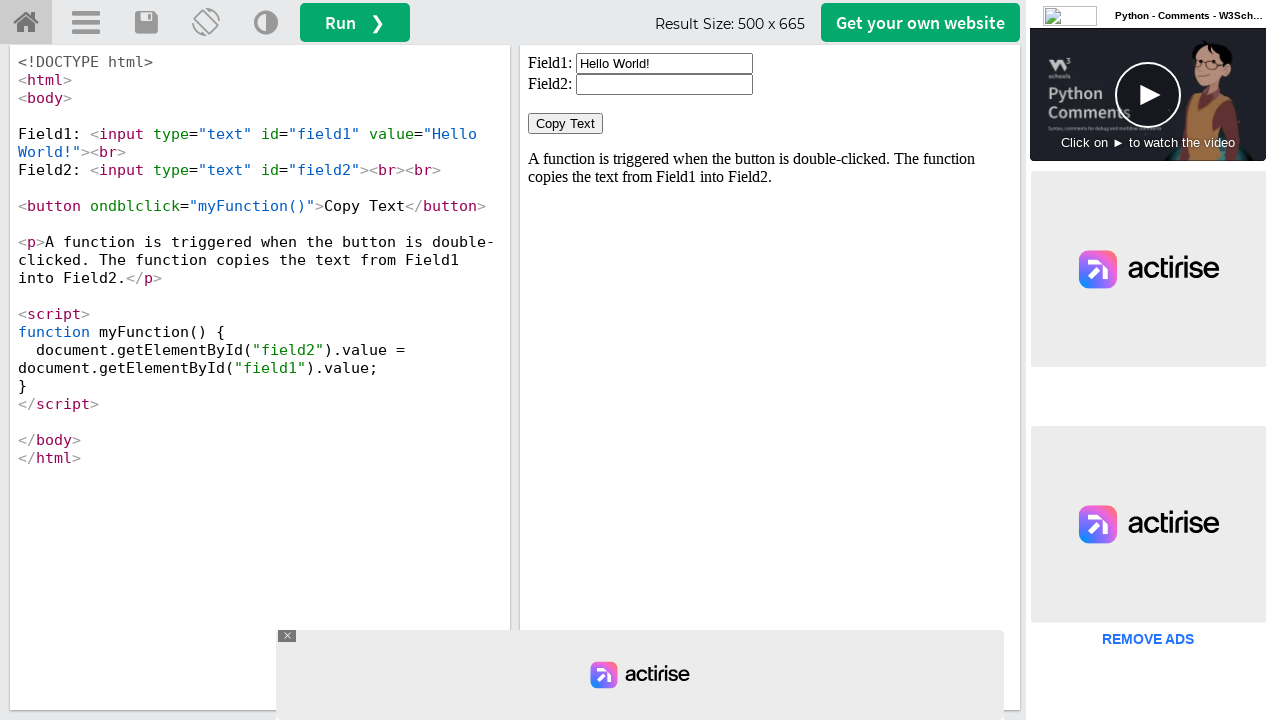

Located iframe#iframeResult for frame switching
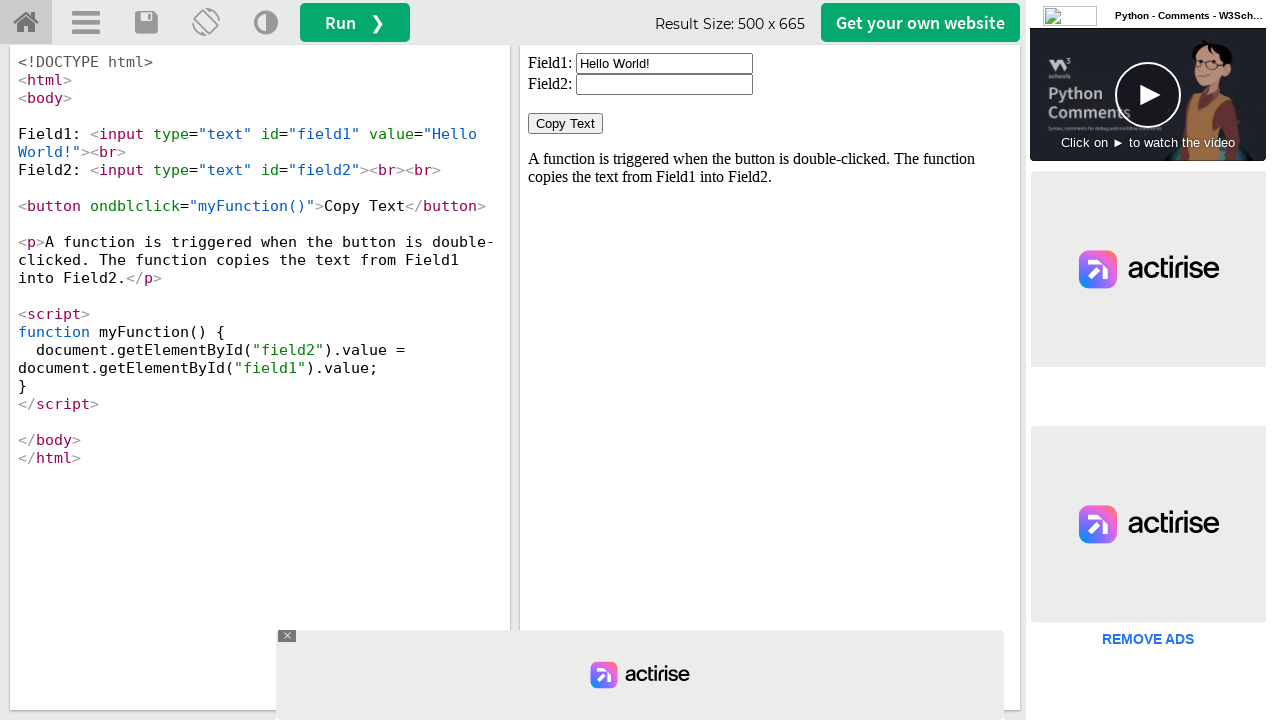

Double-clicked the first button element in the iframe at (566, 124) on iframe#iframeResult >> internal:control=enter-frame >> button >> nth=0
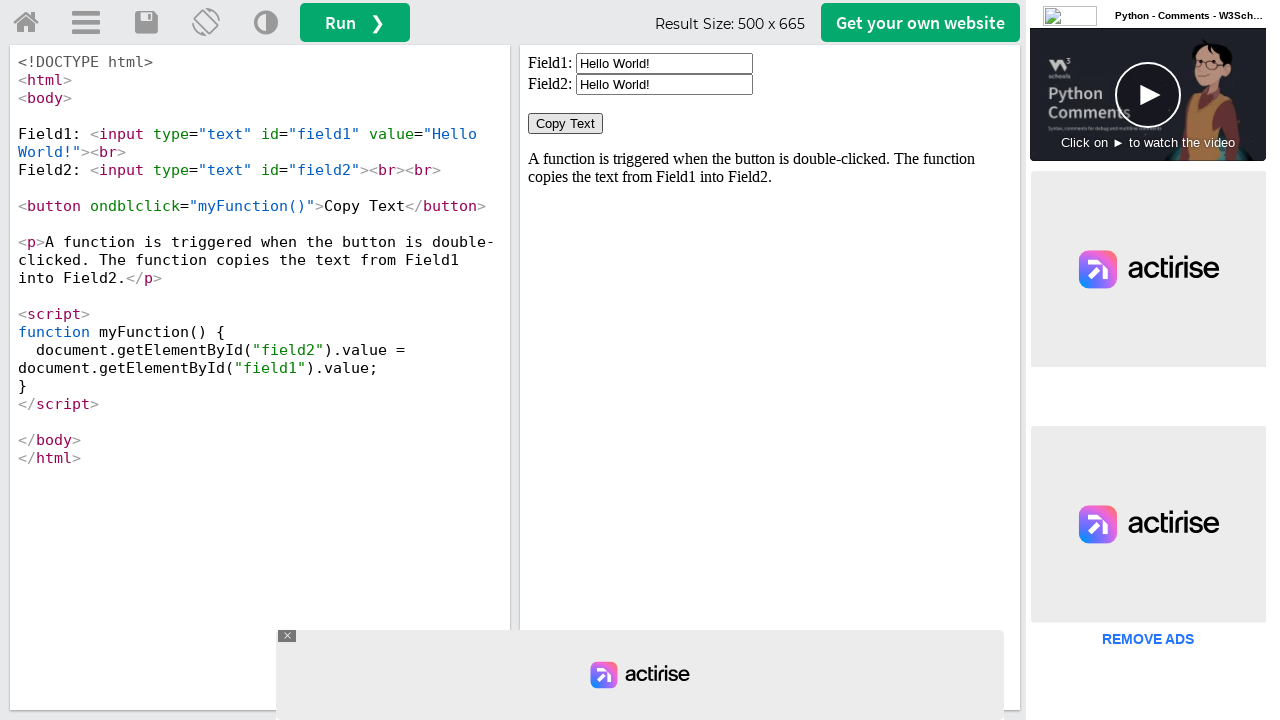

Waited 1000ms for double-click action to complete
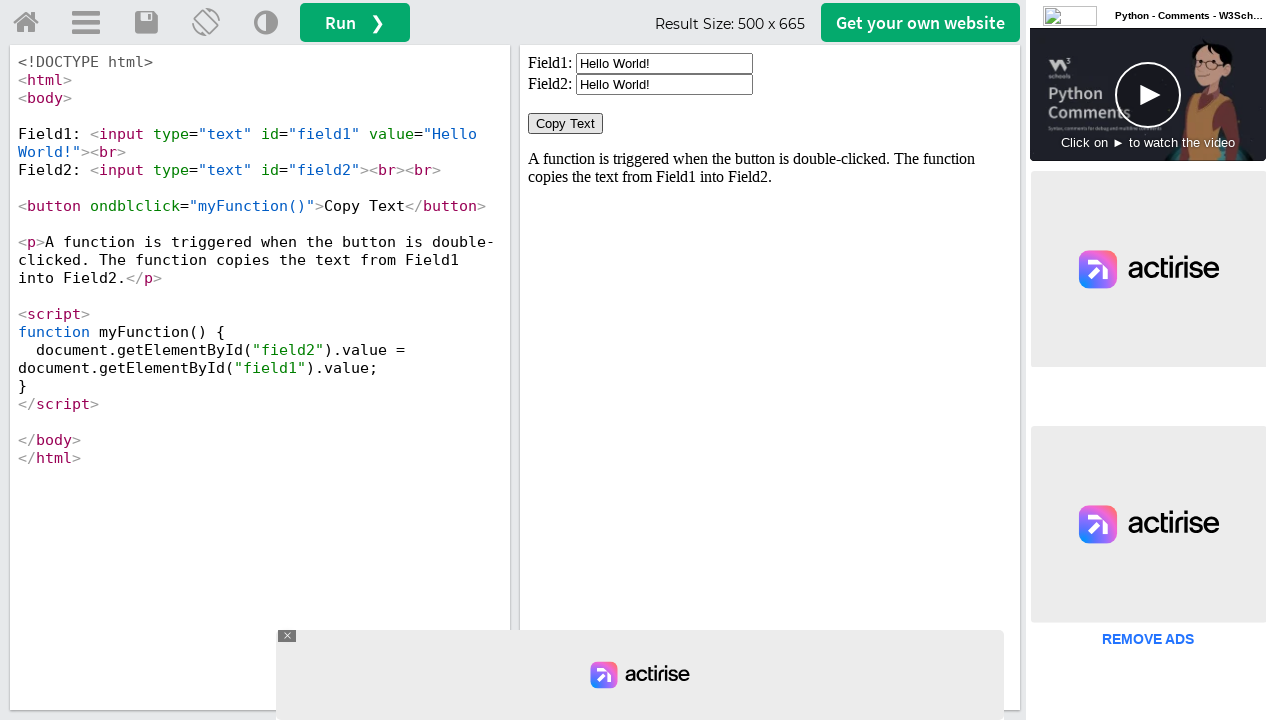

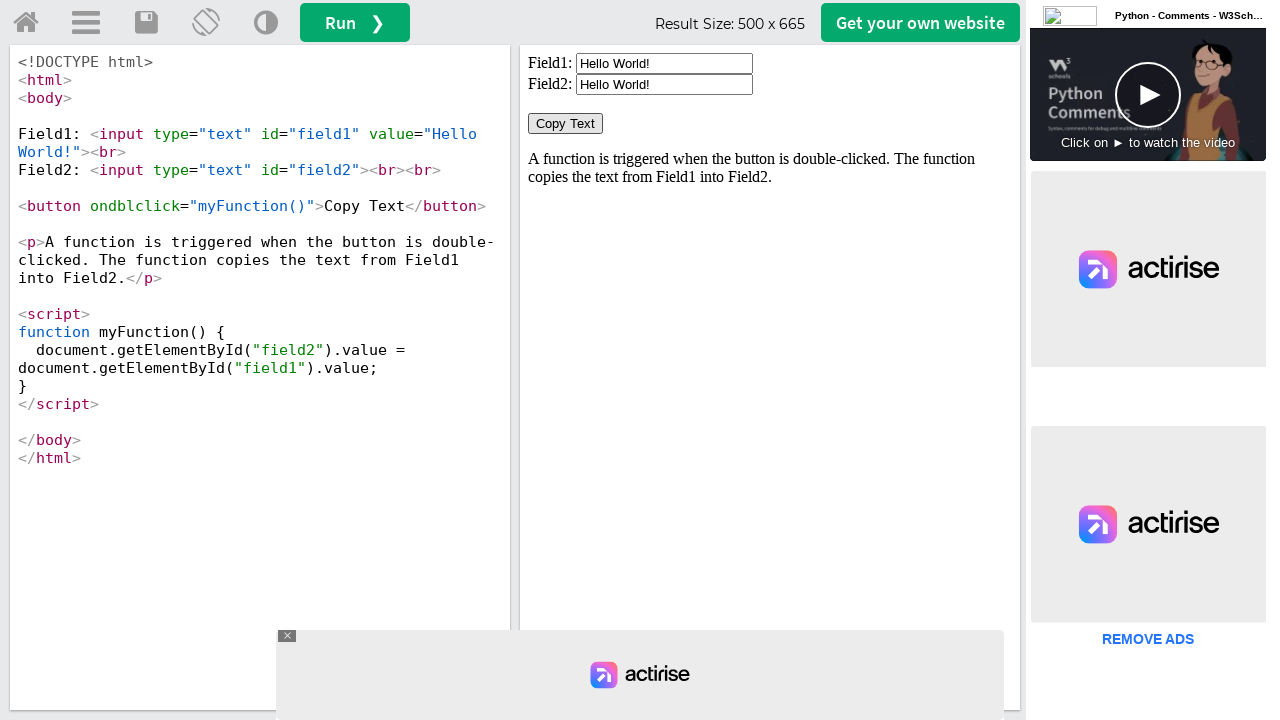